Tests various UI controls including dropdown selection, radio buttons, checkboxes, and link attributes on a login page without performing authentication

Starting URL: https://rahulshettyacademy.com/loginpagePractise/

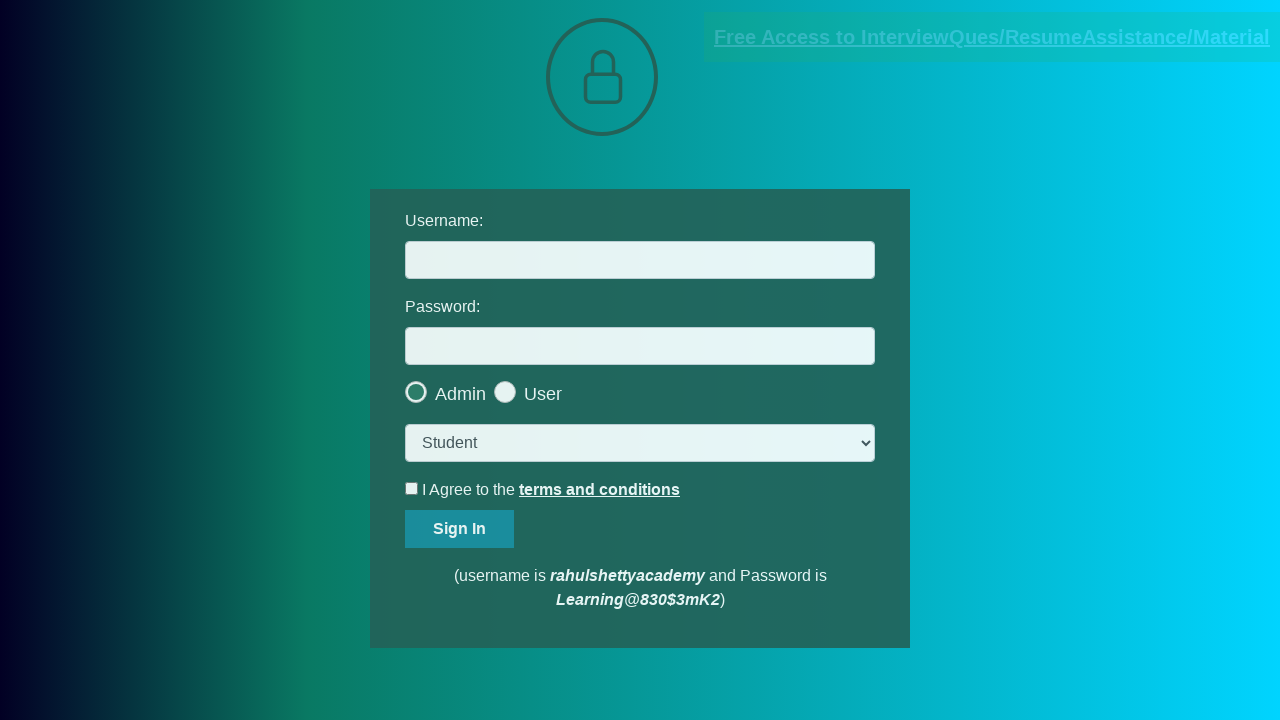

Selected 'consult' option from dropdown menu on select.form-control
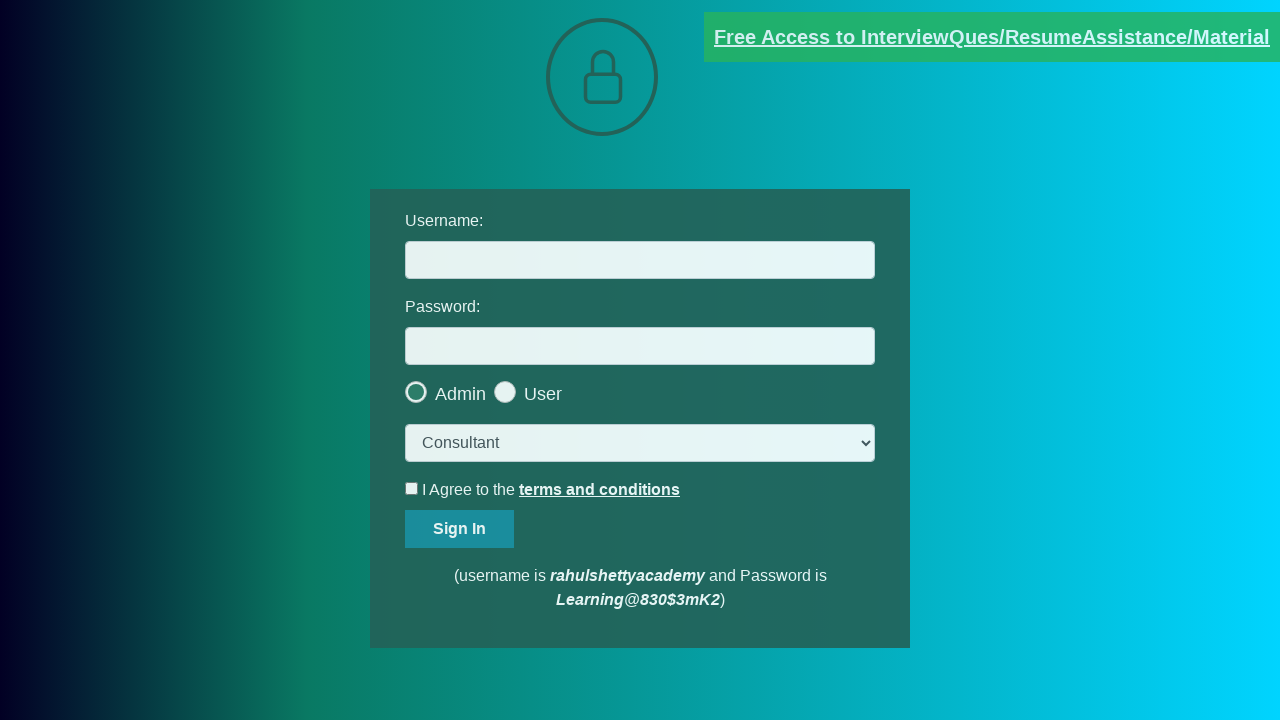

Clicked the last radio button at (543, 394) on .radiotextsty >> nth=-1
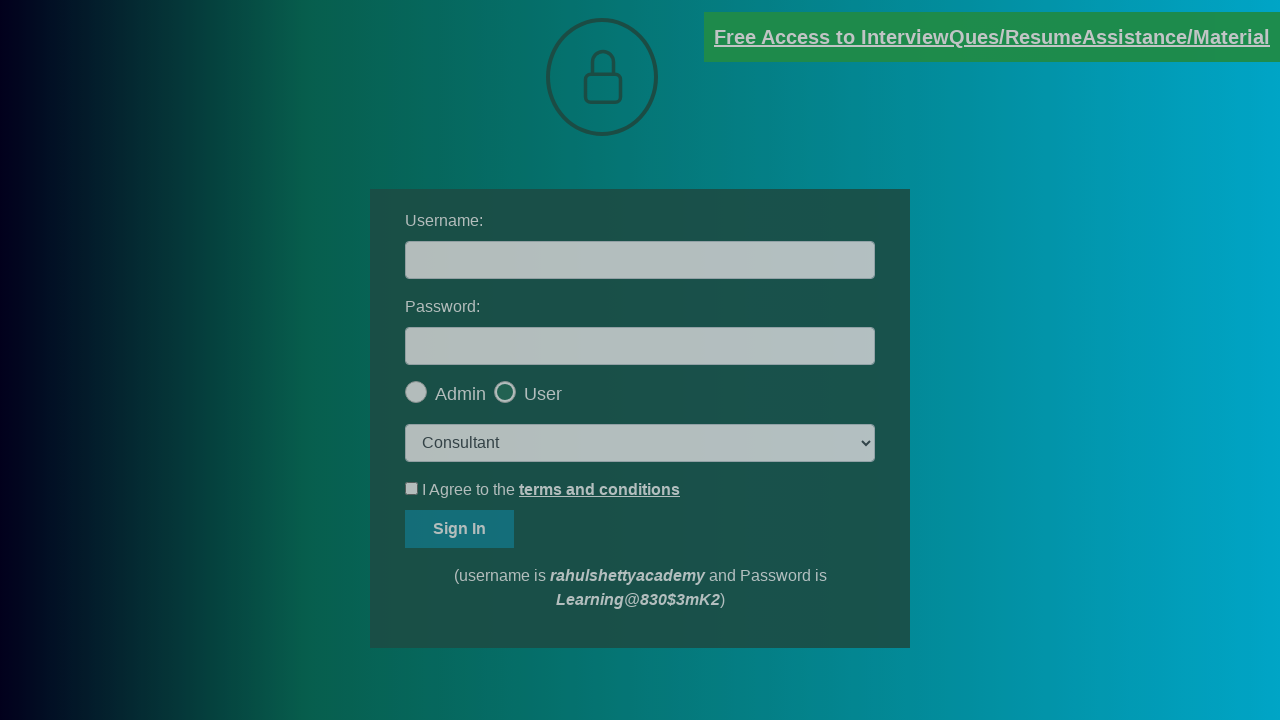

Clicked OK button on popup/modal at (698, 144) on #okayBtn
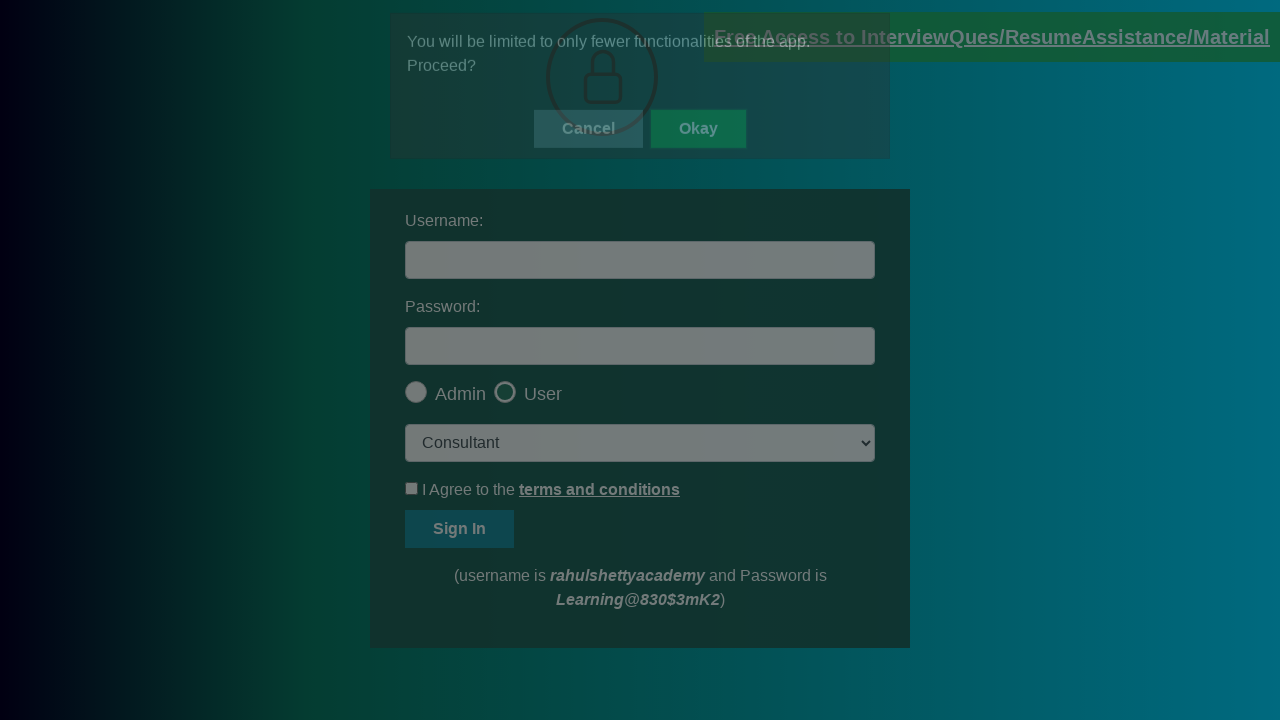

Clicked terms checkbox to check it at (412, 488) on #terms
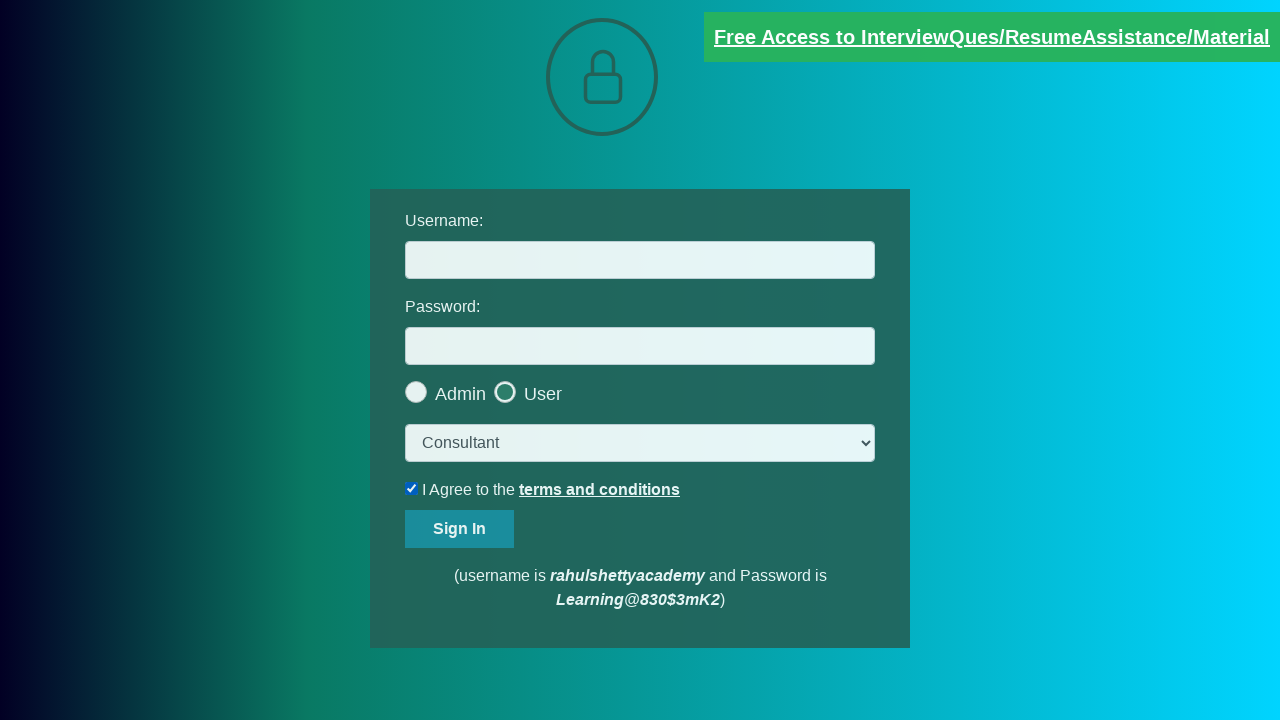

Unchecked terms checkbox at (412, 488) on #terms
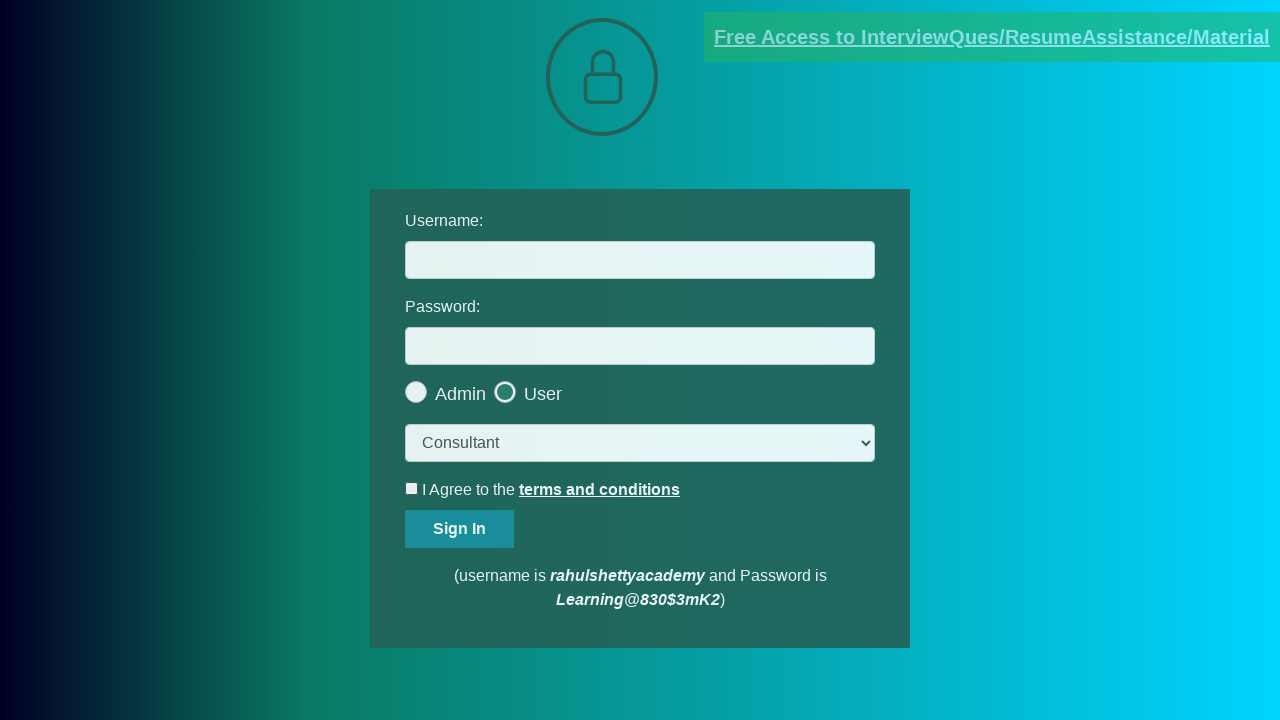

Verified that documents-request link element is present
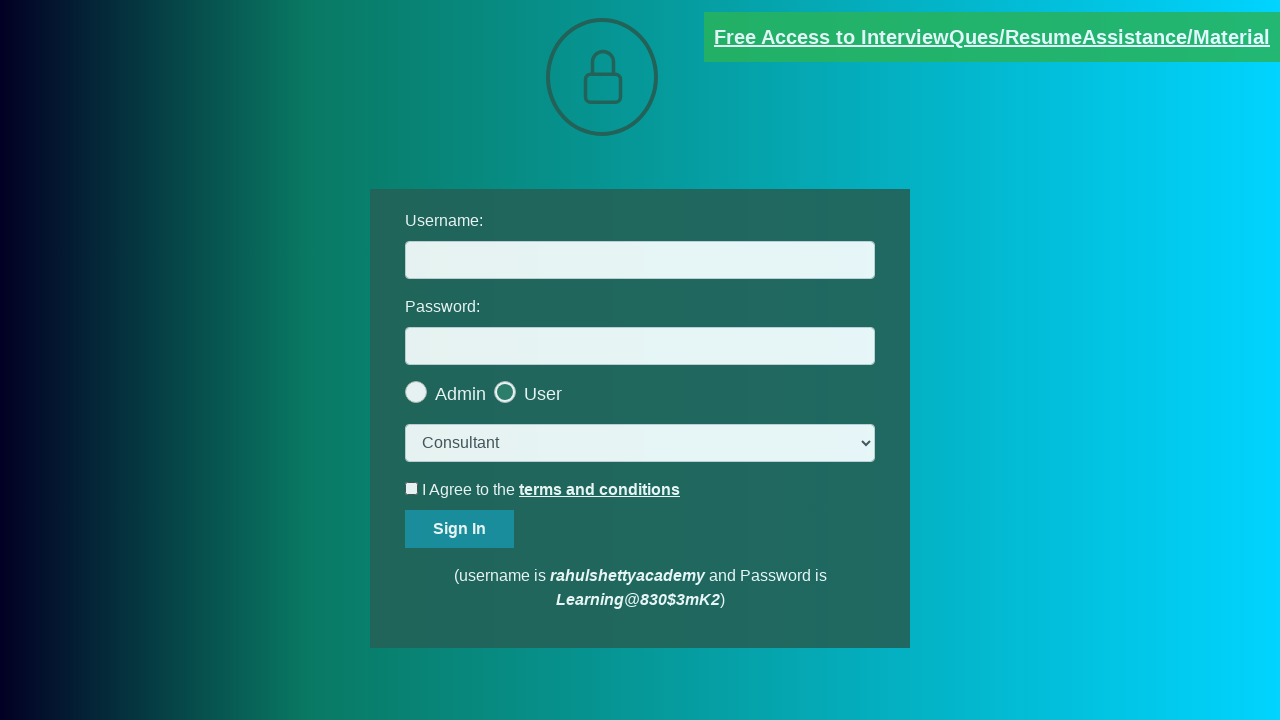

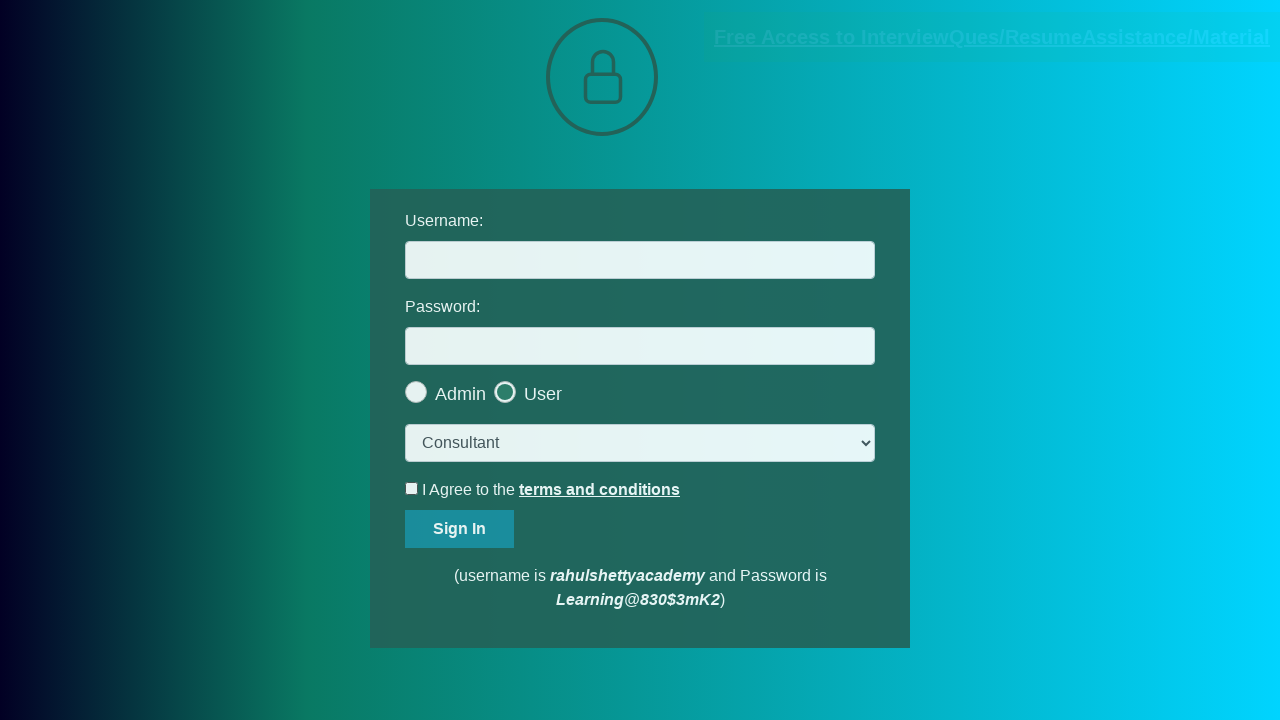